Tests JavaScript alert handling by triggering different types of alerts, verifying their text content, and accepting or dismissing them

Starting URL: https://www.rahulshettyacademy.com/AutomationPractice/

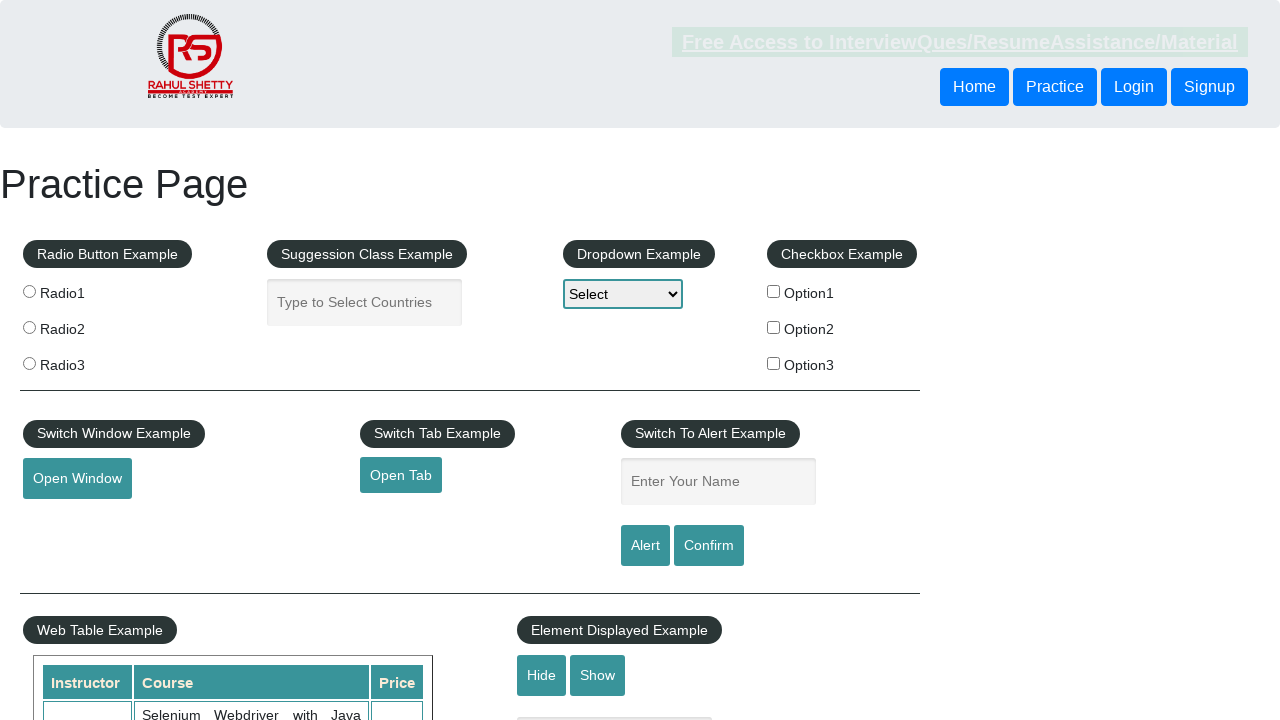

Filled name field with 'Ferdynand' on #name
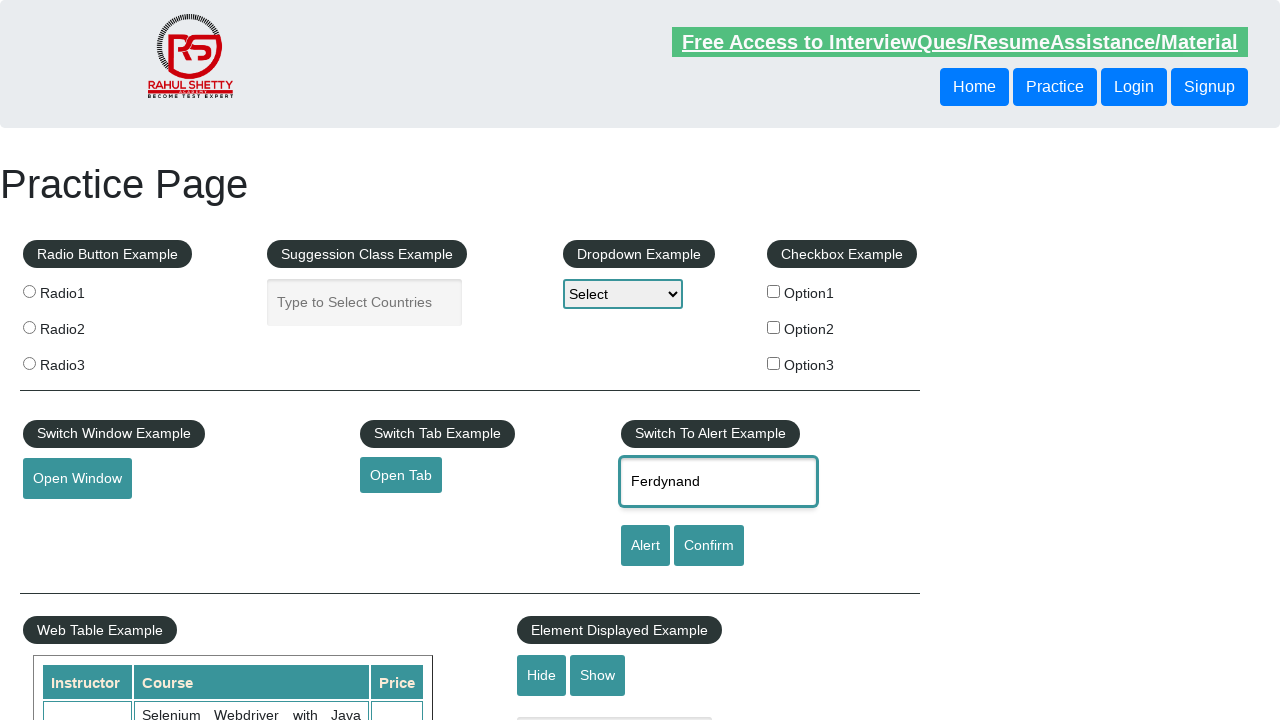

Clicked alert button to trigger first alert at (645, 546) on #alertbtn
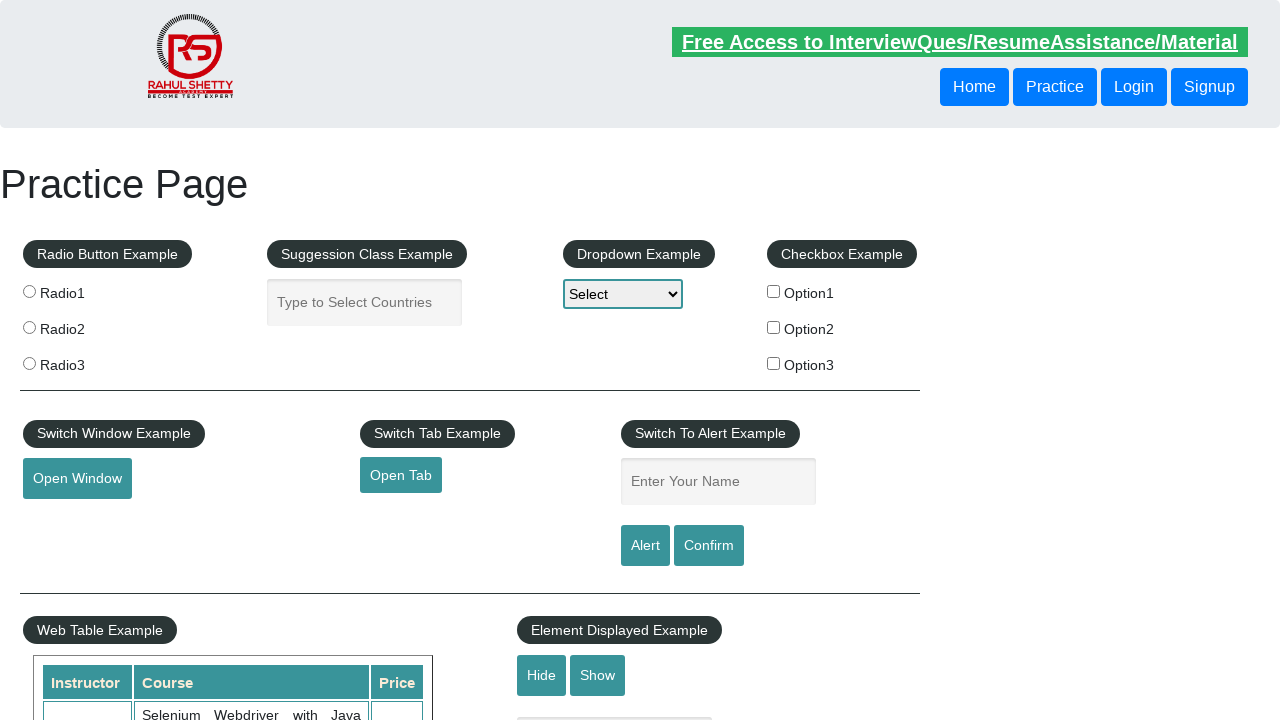

Set up dialog handler to accept alerts
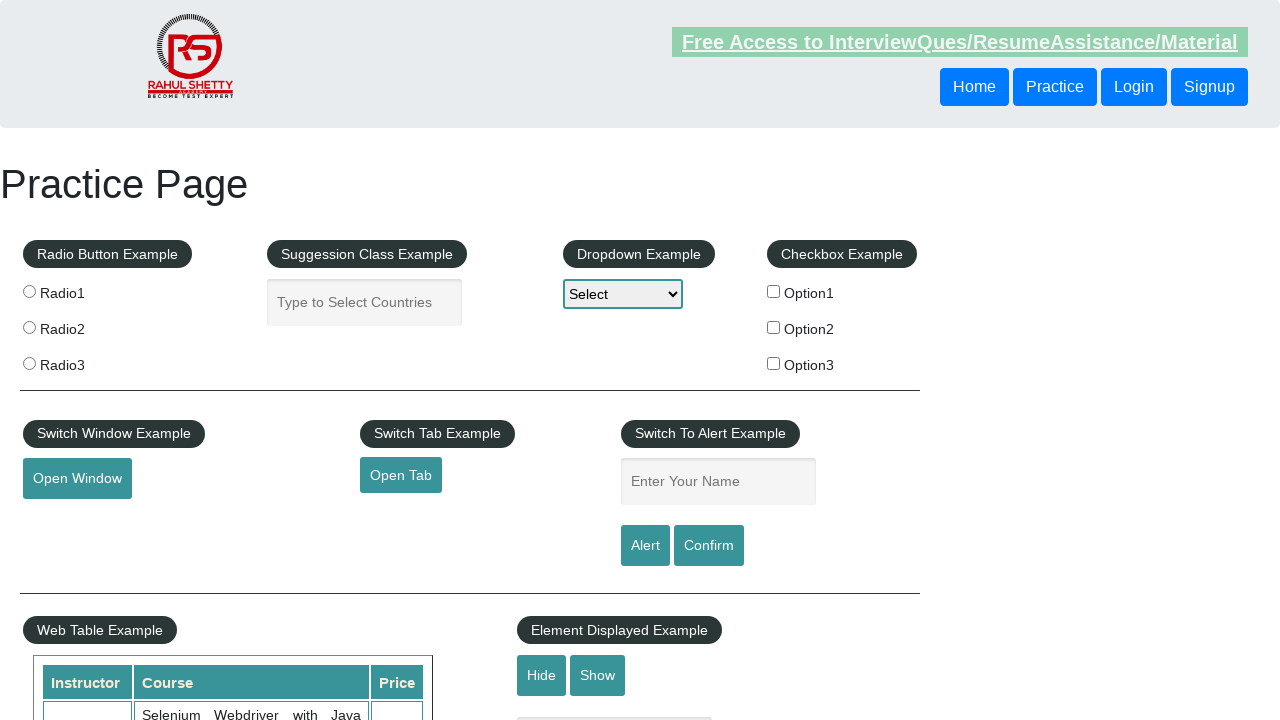

Clicked alert button and accepted the alert dialog at (645, 546) on #alertbtn
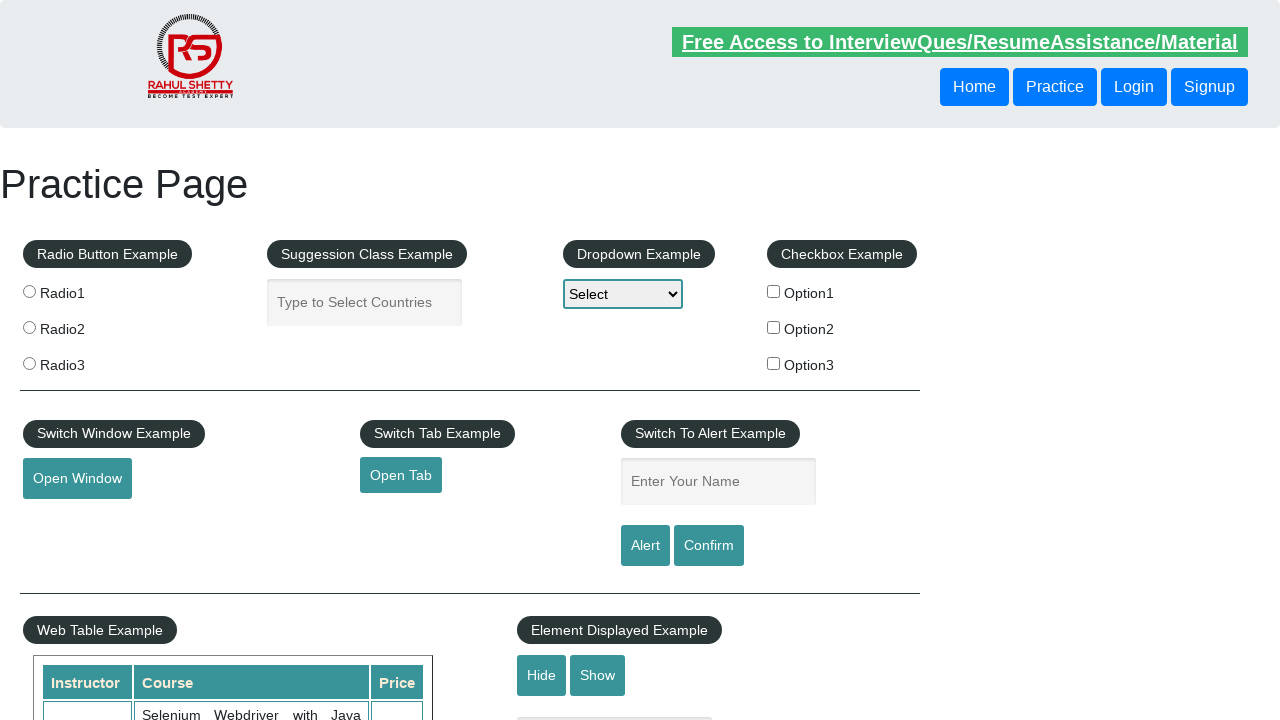

Filled name field again with 'Ferdynand' for confirm dialog test on #name
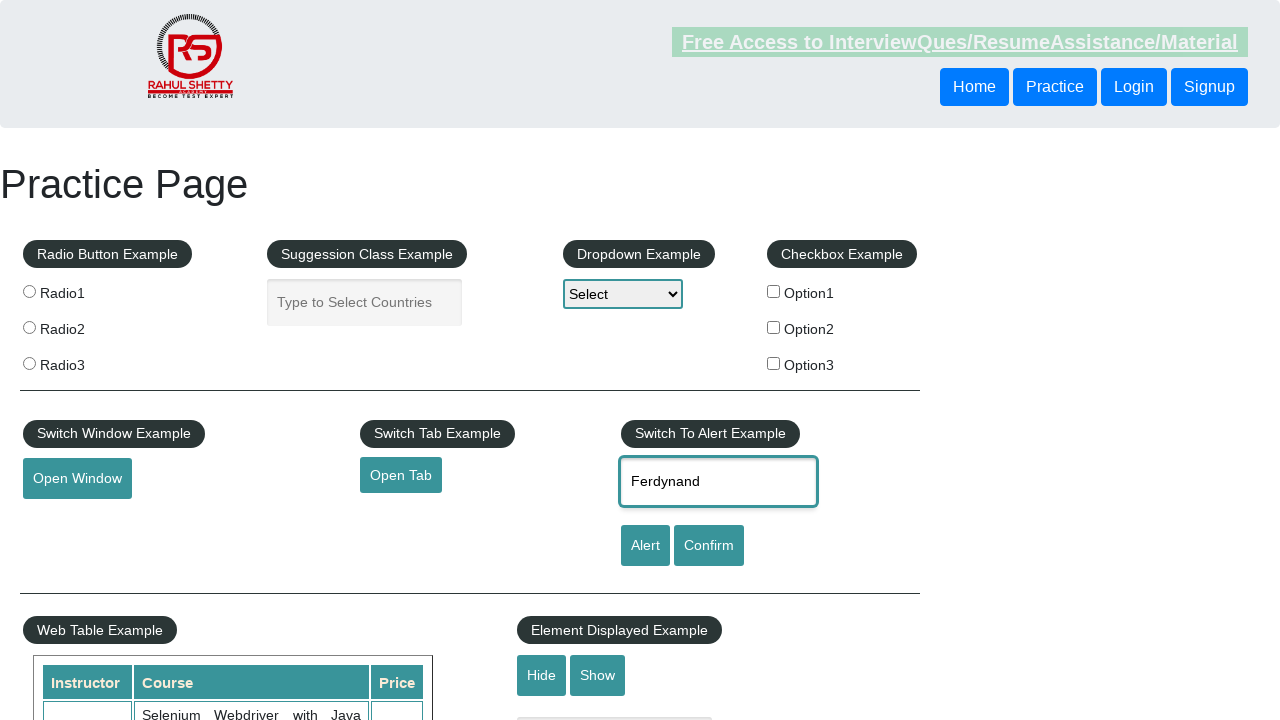

Set up dialog handler to dismiss confirm dialog
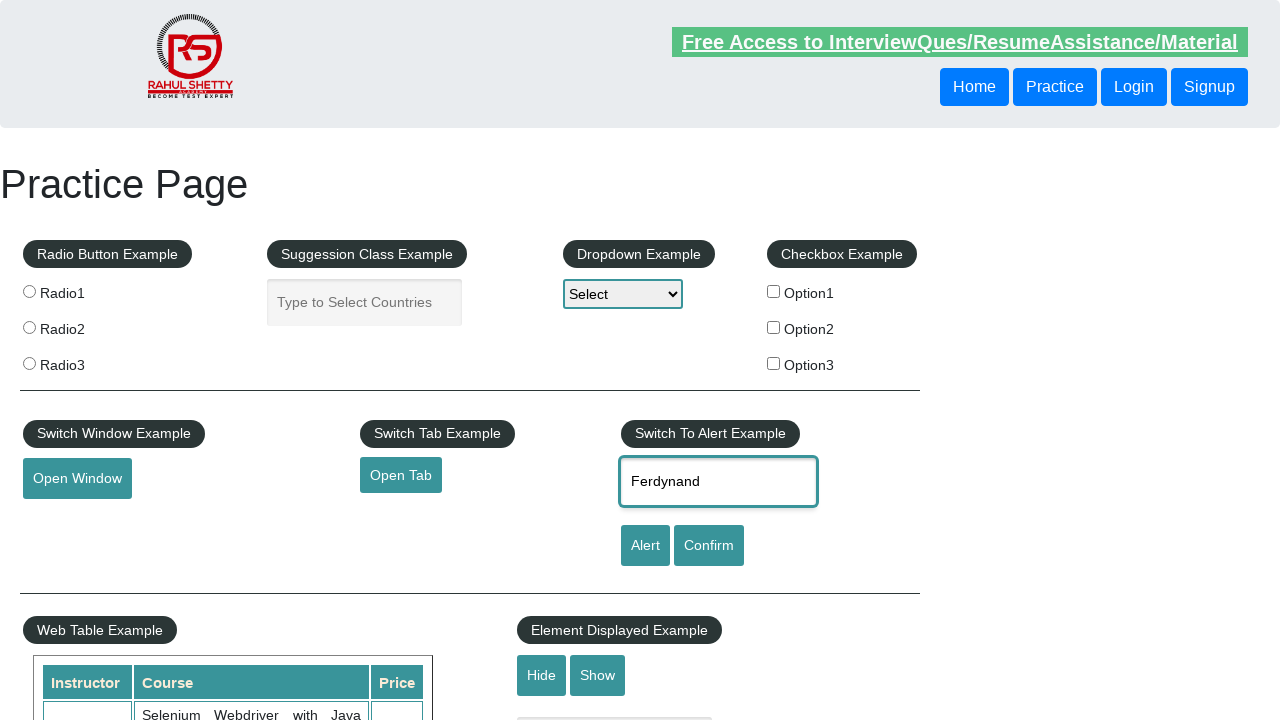

Clicked confirm button and dismissed the confirm dialog at (709, 546) on #confirmbtn
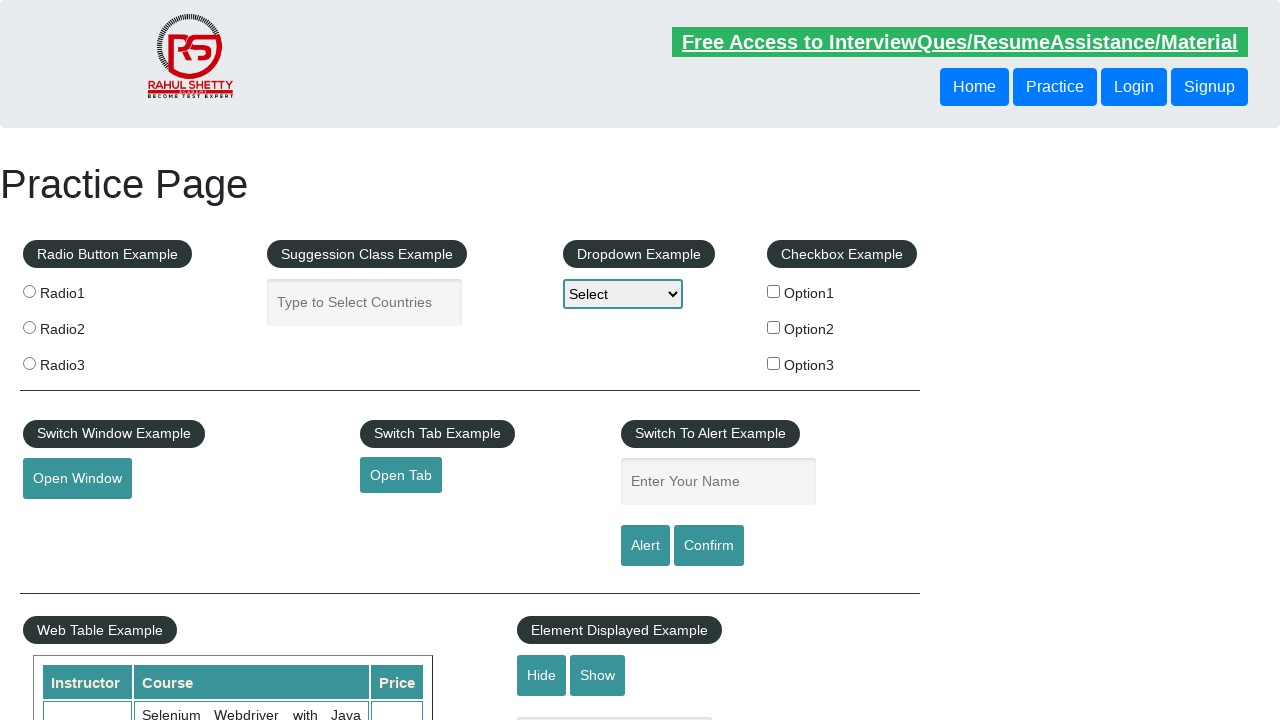

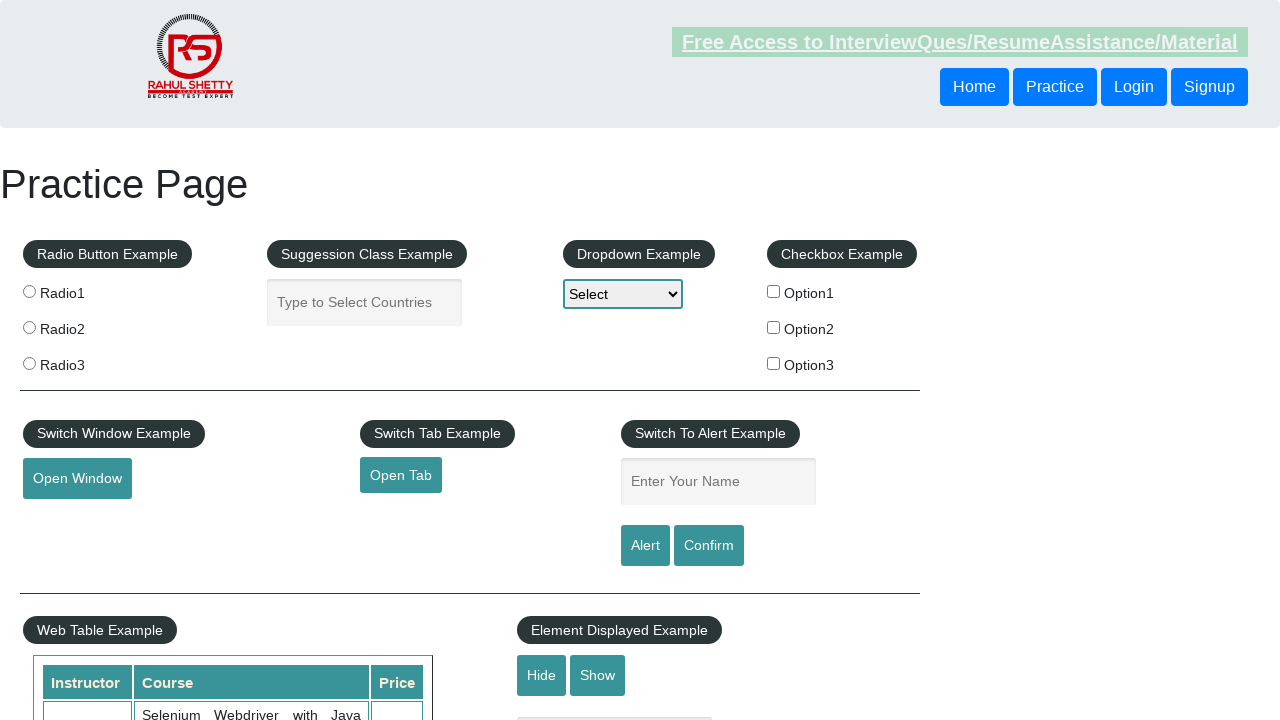